Tests marking all todo items as completed using the toggle-all checkbox

Starting URL: https://demo.playwright.dev/todomvc

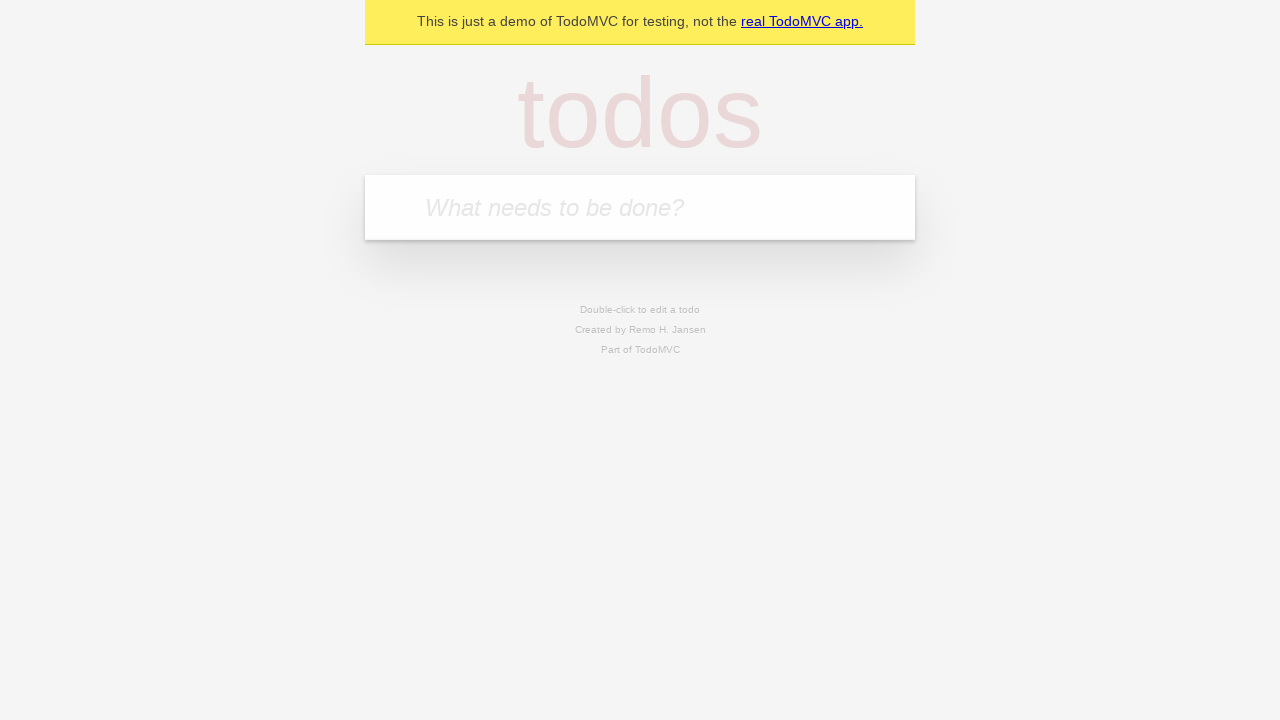

Filled new todo input with 'buy some cheese' on .new-todo
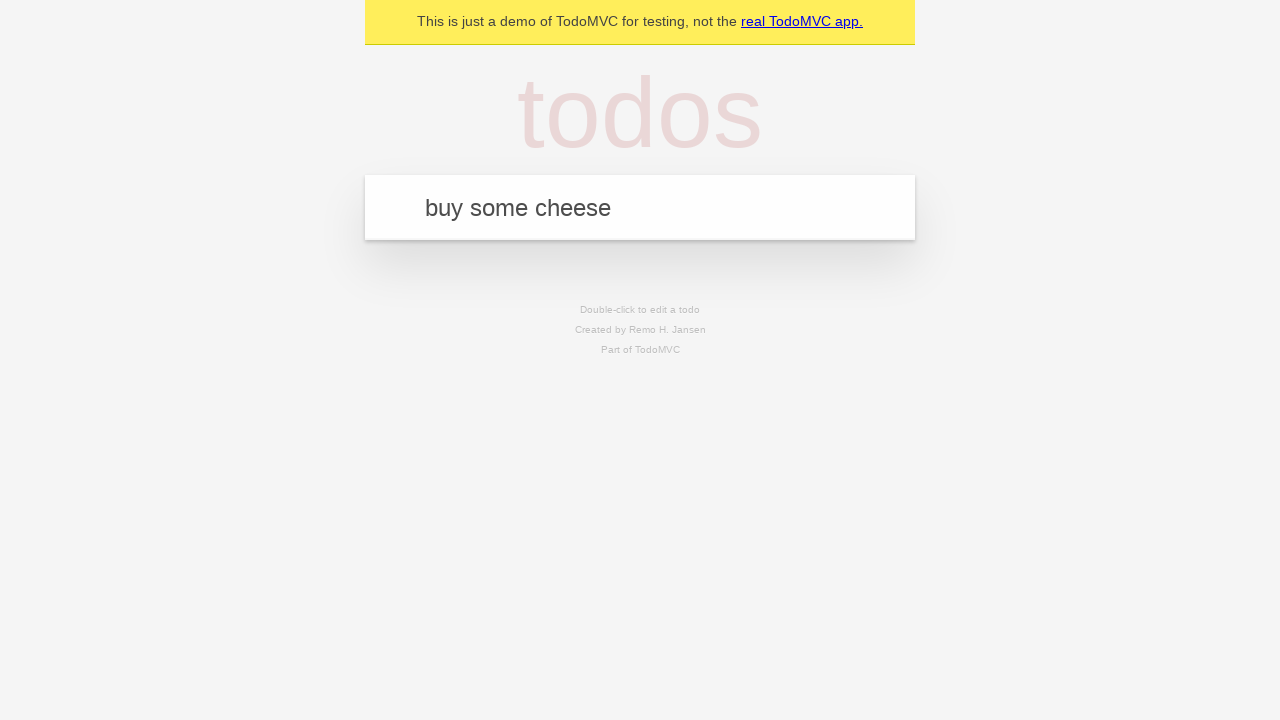

Pressed Enter to create first todo item on .new-todo
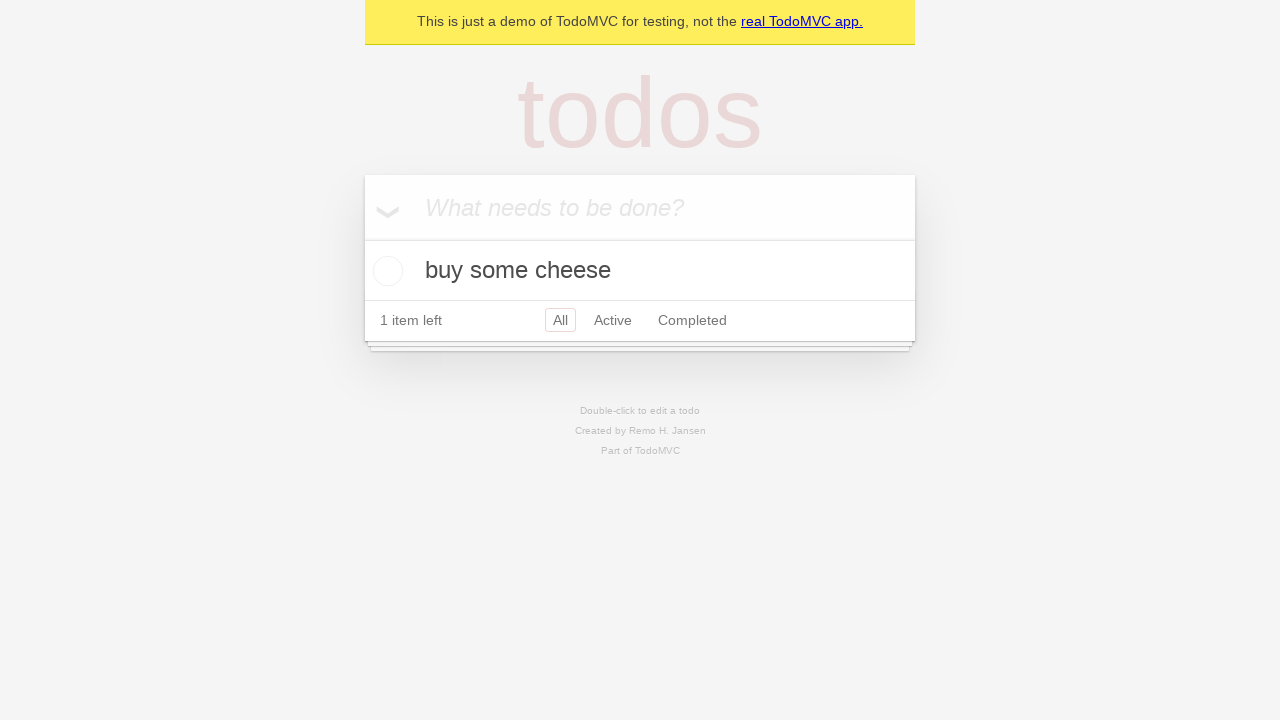

Filled new todo input with 'feed the cat' on .new-todo
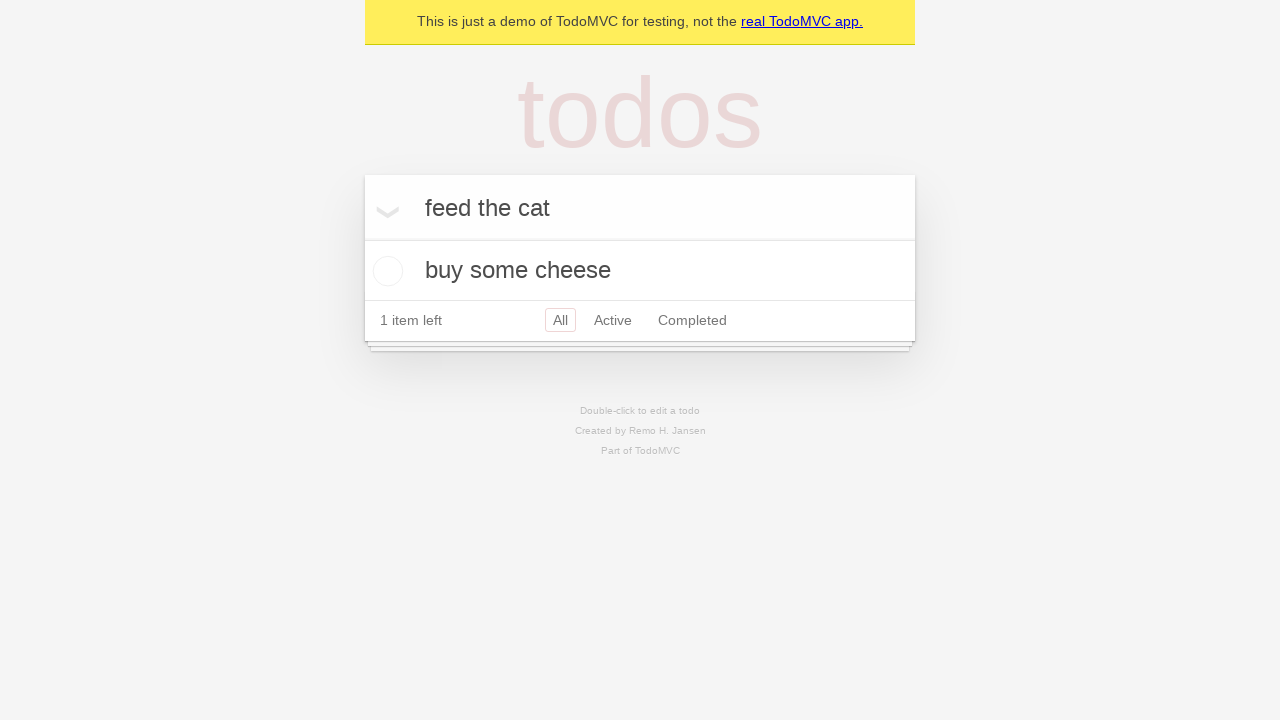

Pressed Enter to create second todo item on .new-todo
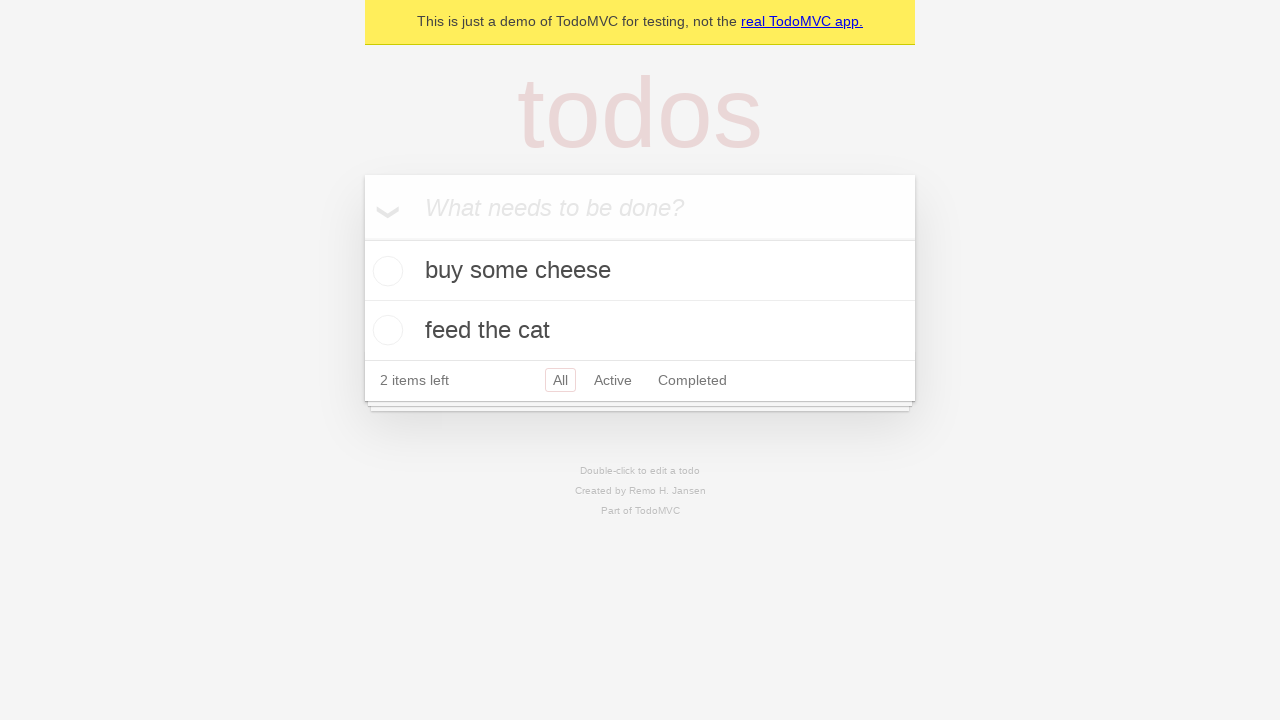

Filled new todo input with 'book a doctors appointment' on .new-todo
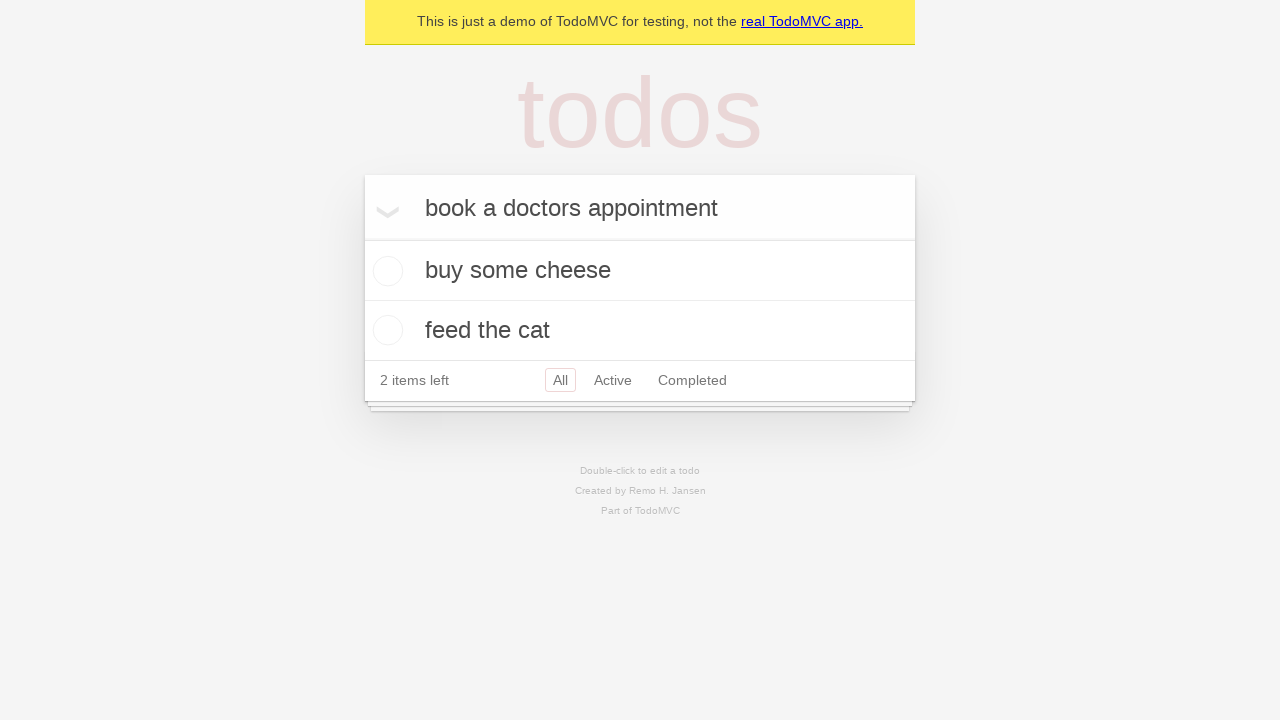

Pressed Enter to create third todo item on .new-todo
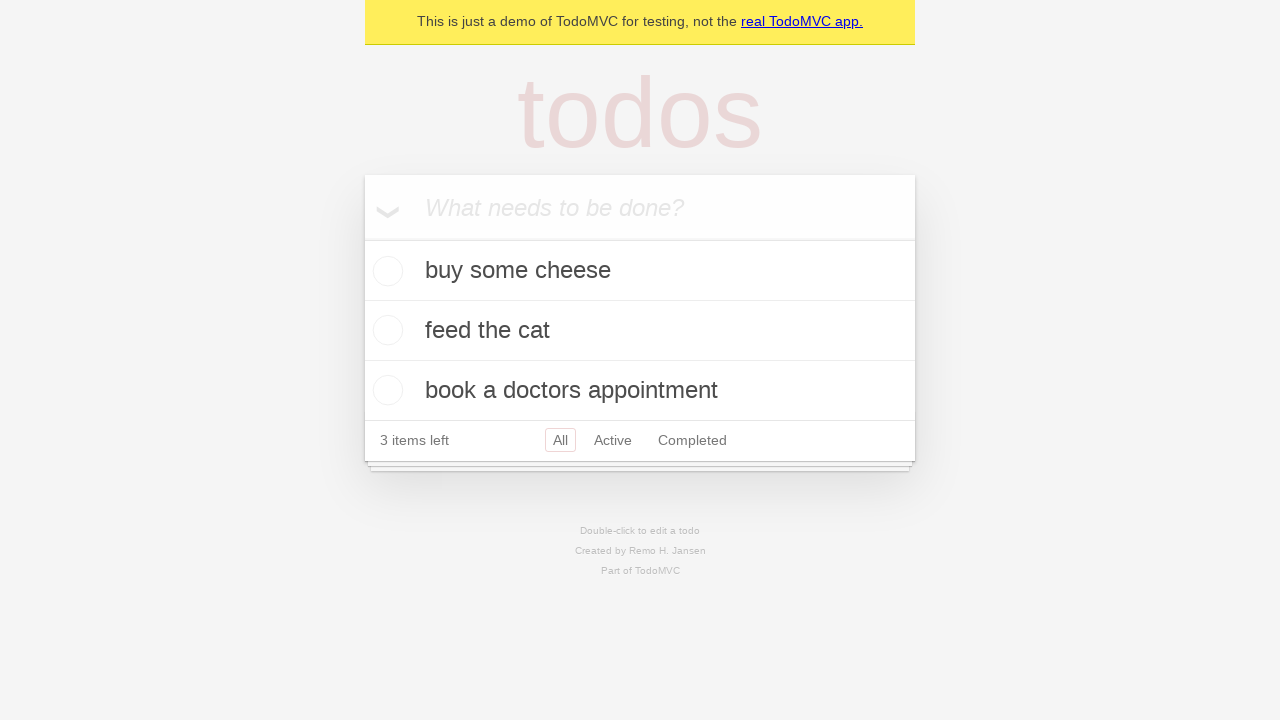

Clicked toggle-all checkbox to mark all items as completed at (362, 238) on .toggle-all
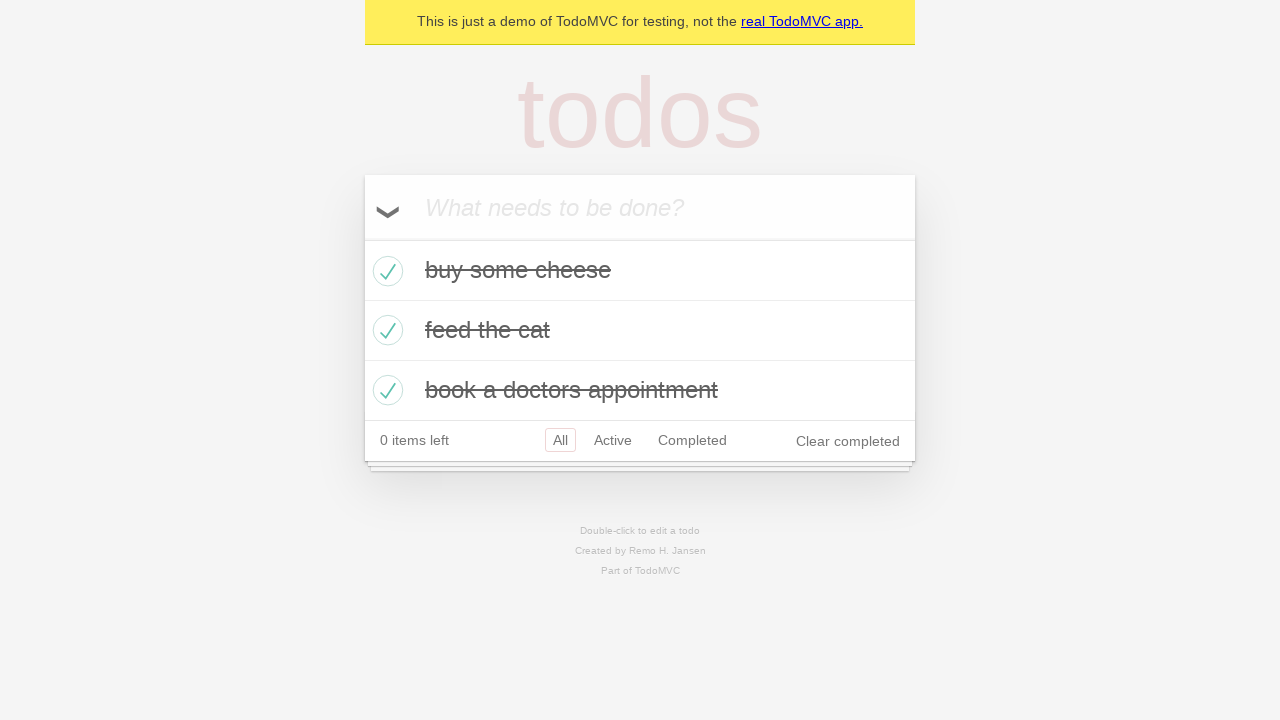

Verified todo item 1 has completed class
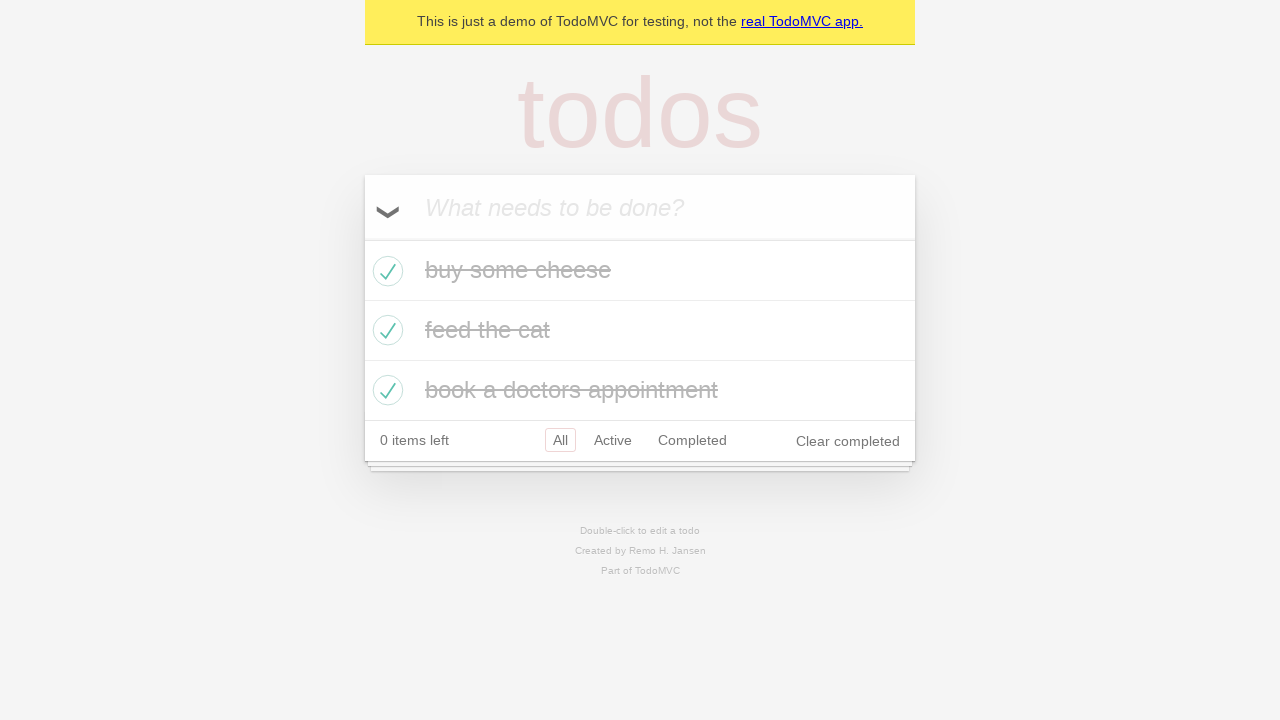

Verified todo item 2 has completed class
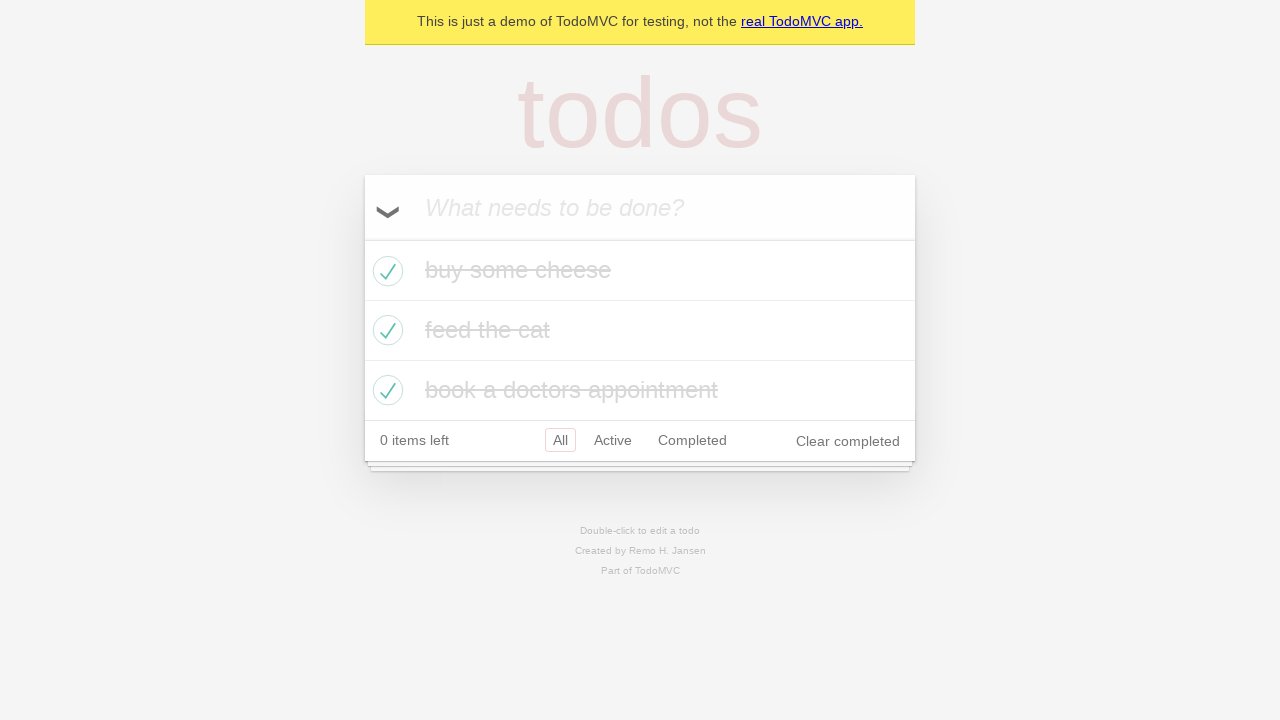

Verified todo item 3 has completed class
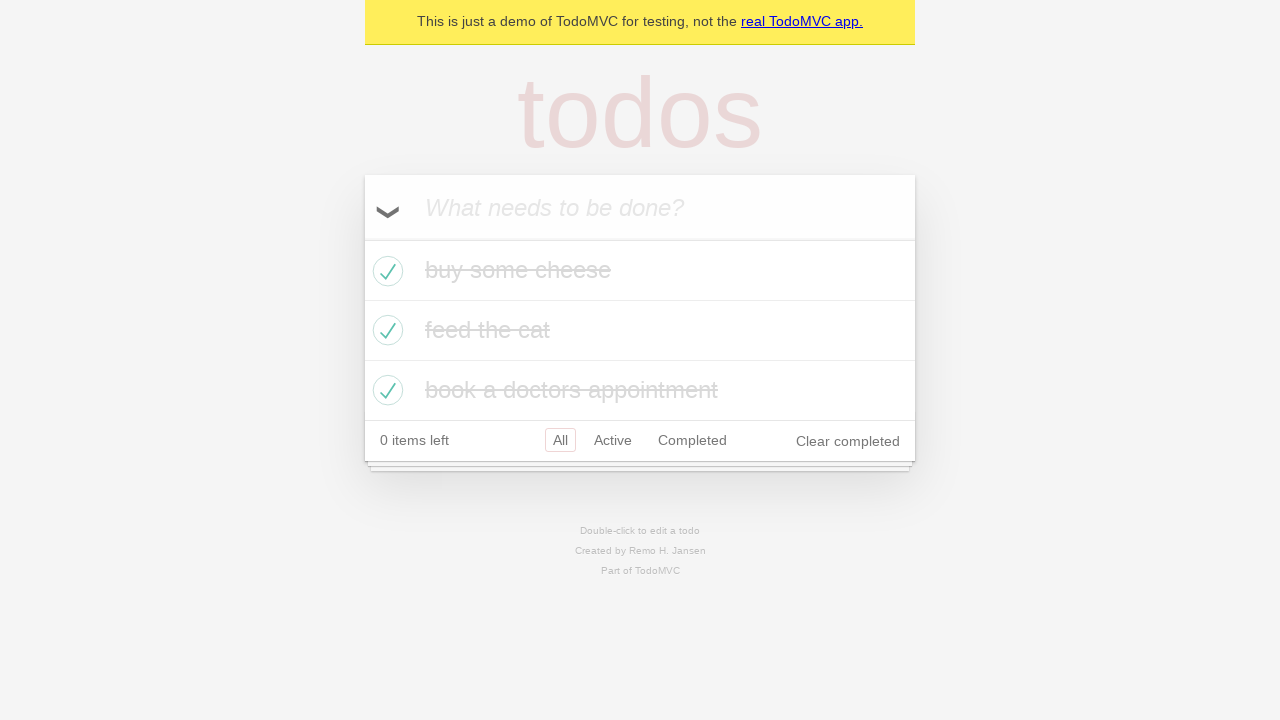

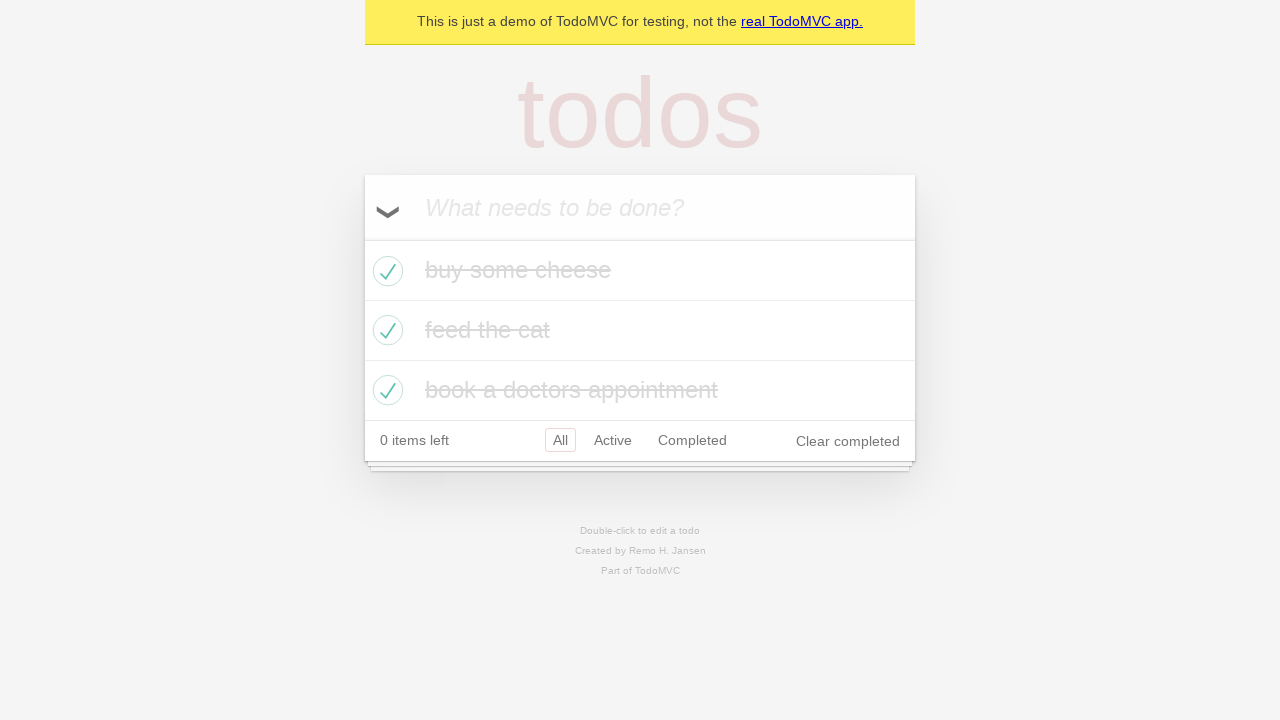